Tests interaction with elements inside nested shadow DOM roots by filling form fields within shadow boundaries

Starting URL: https://selectorshub.com/xpath-practice-page/

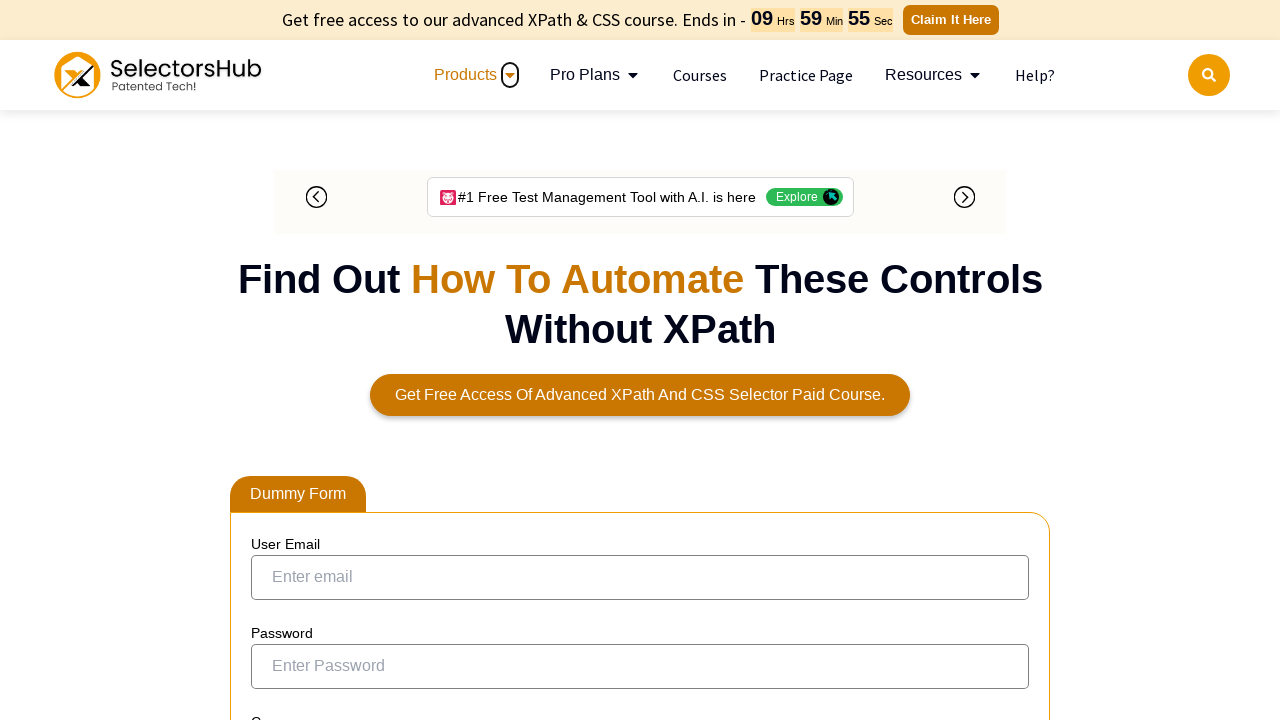

Located first shadow host element with ID 'userName'
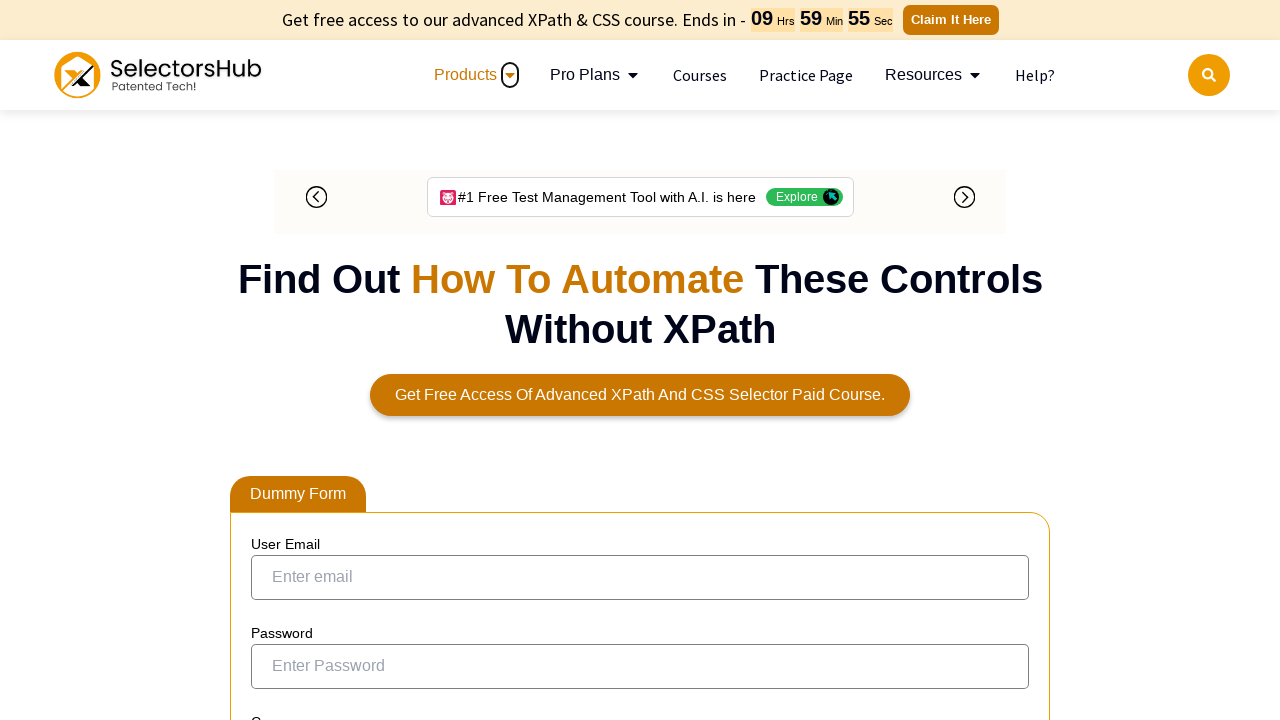

Accessed shadow root of first shadow host
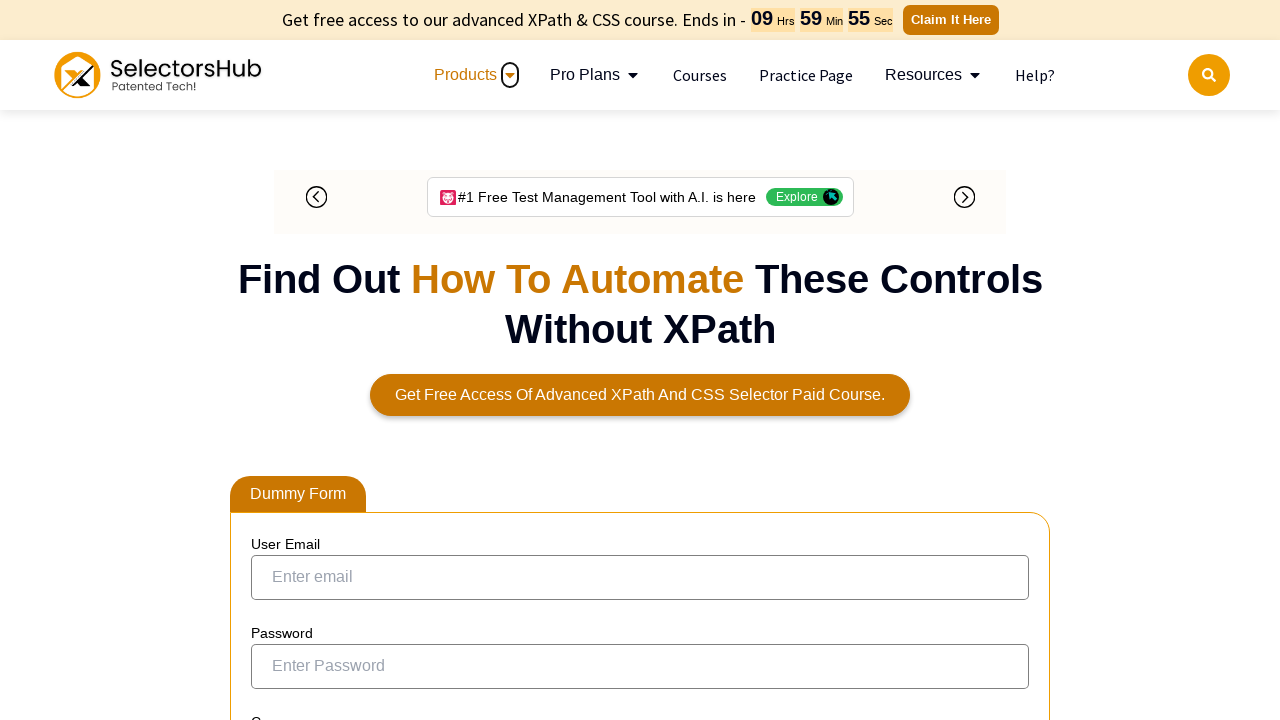

Filled input field '#kils' inside first shadow root with 'Successful'
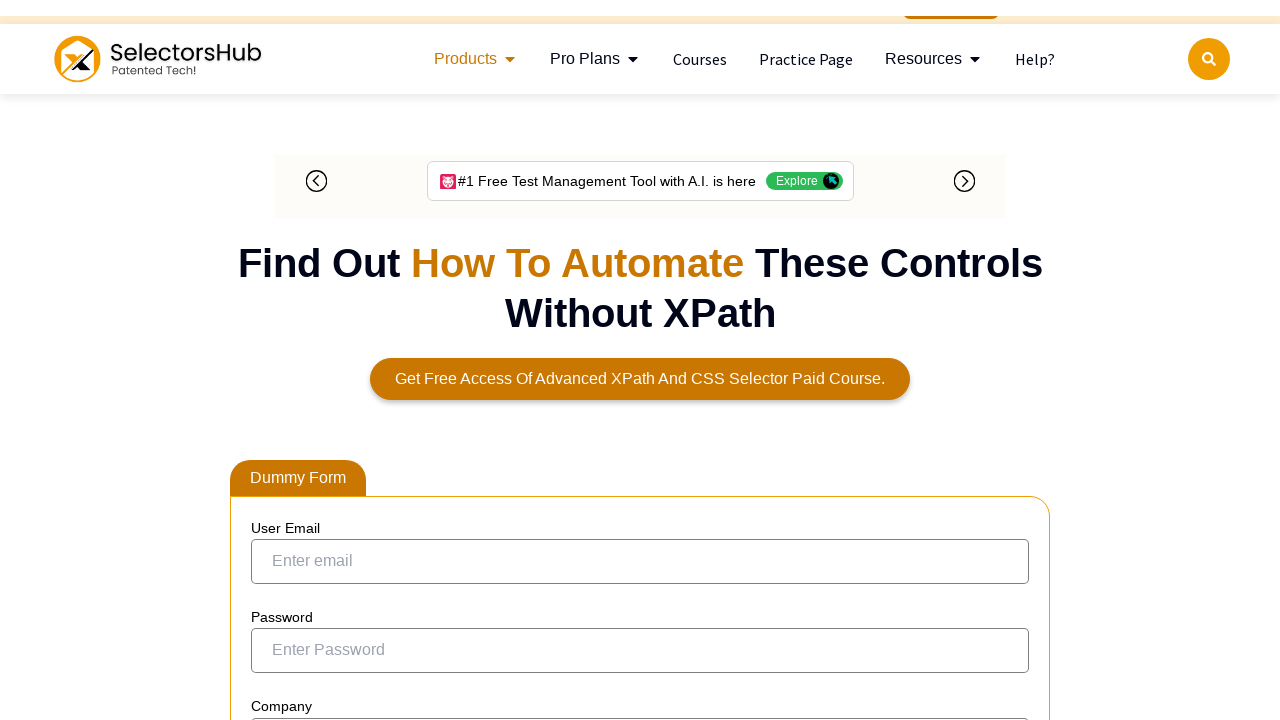

Accessed nested shadow root of '#app2' element within first shadow root
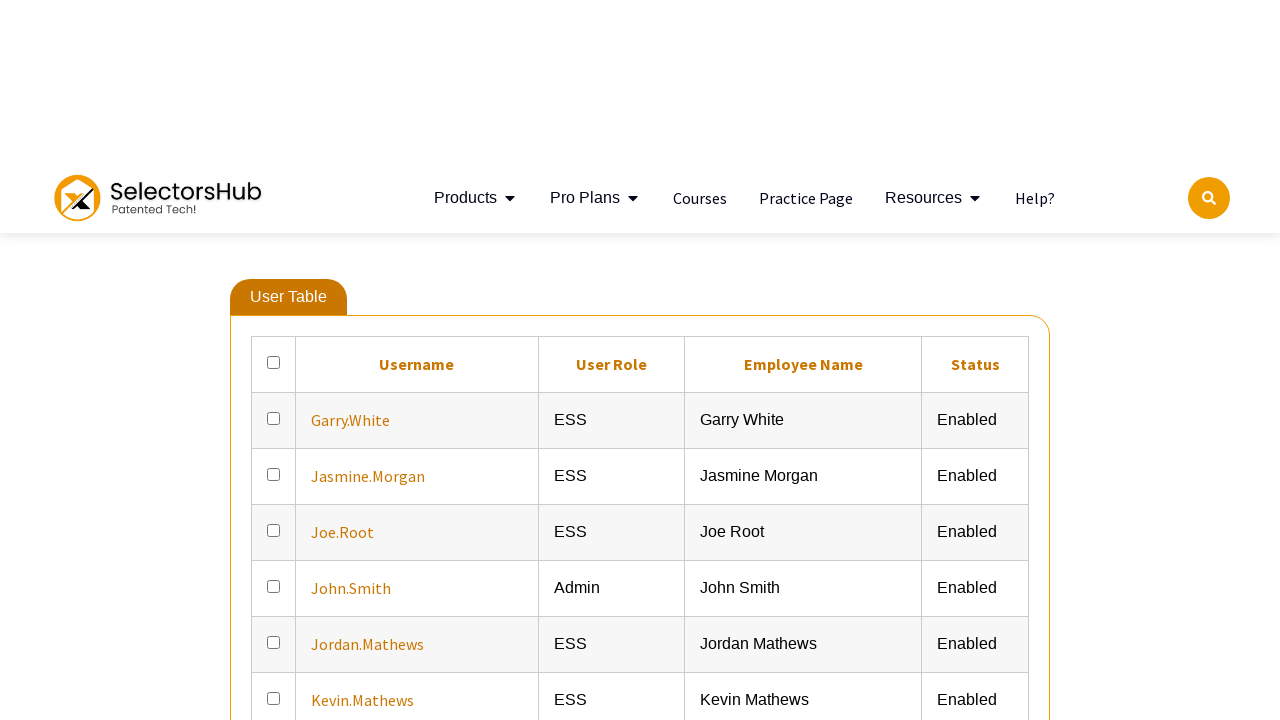

Filled input field '#pizza' inside nested shadow root with 'Again successful'
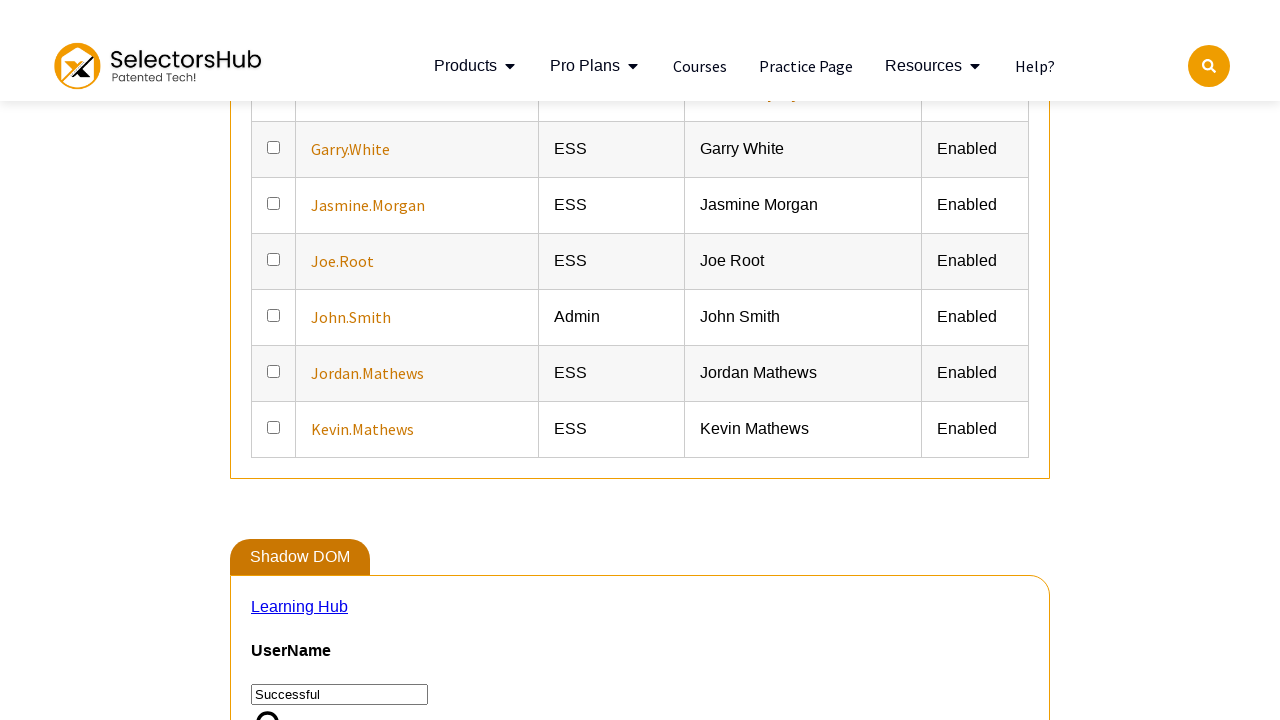

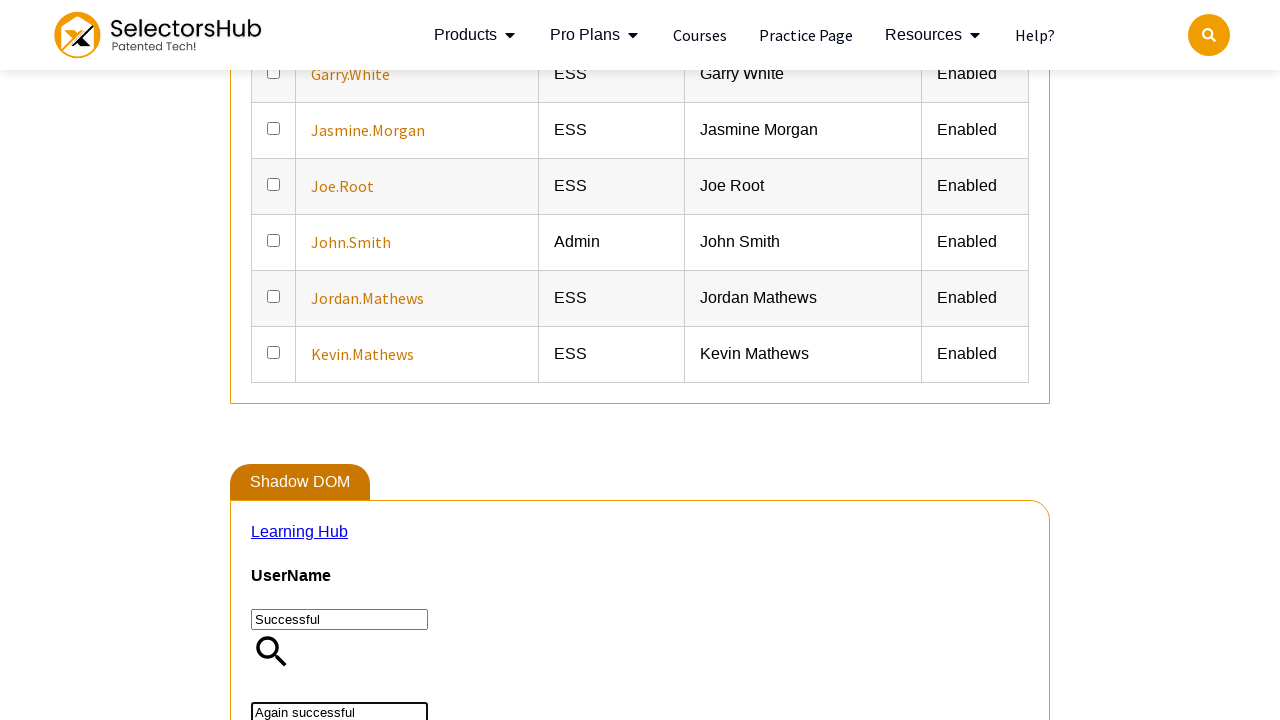